Tests Core Web Vitals by navigating to the homepage and waiting for network idle to measure LCP, FID, CLS, and FCP metrics.

Starting URL: https://bob-takuya.github.io/archi-site/

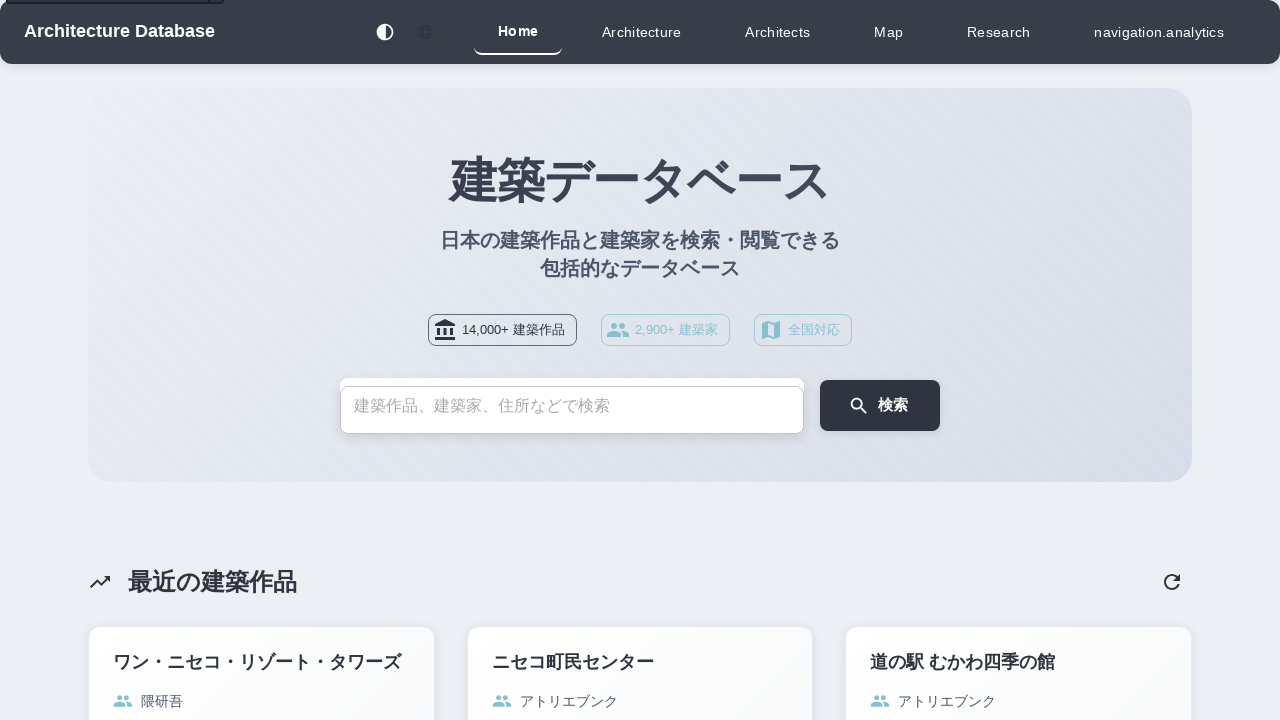

Navigated to homepage at https://bob-takuya.github.io/archi-site/
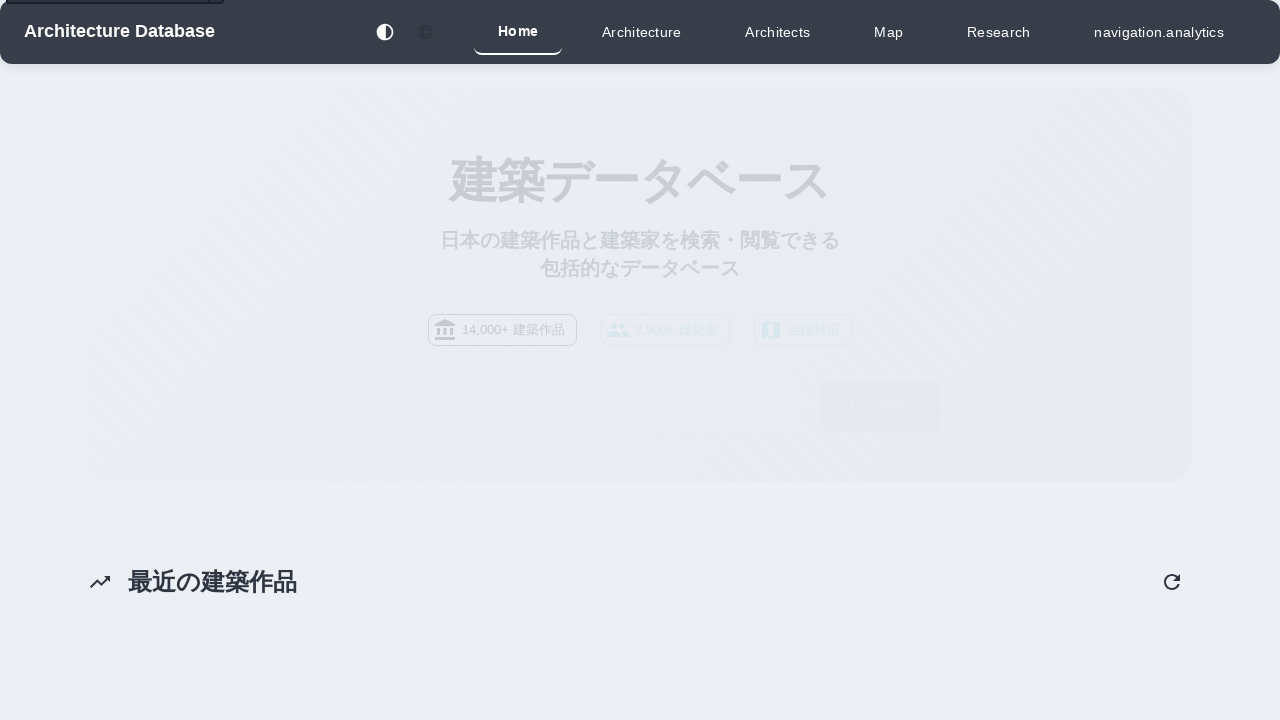

Page reached network idle state
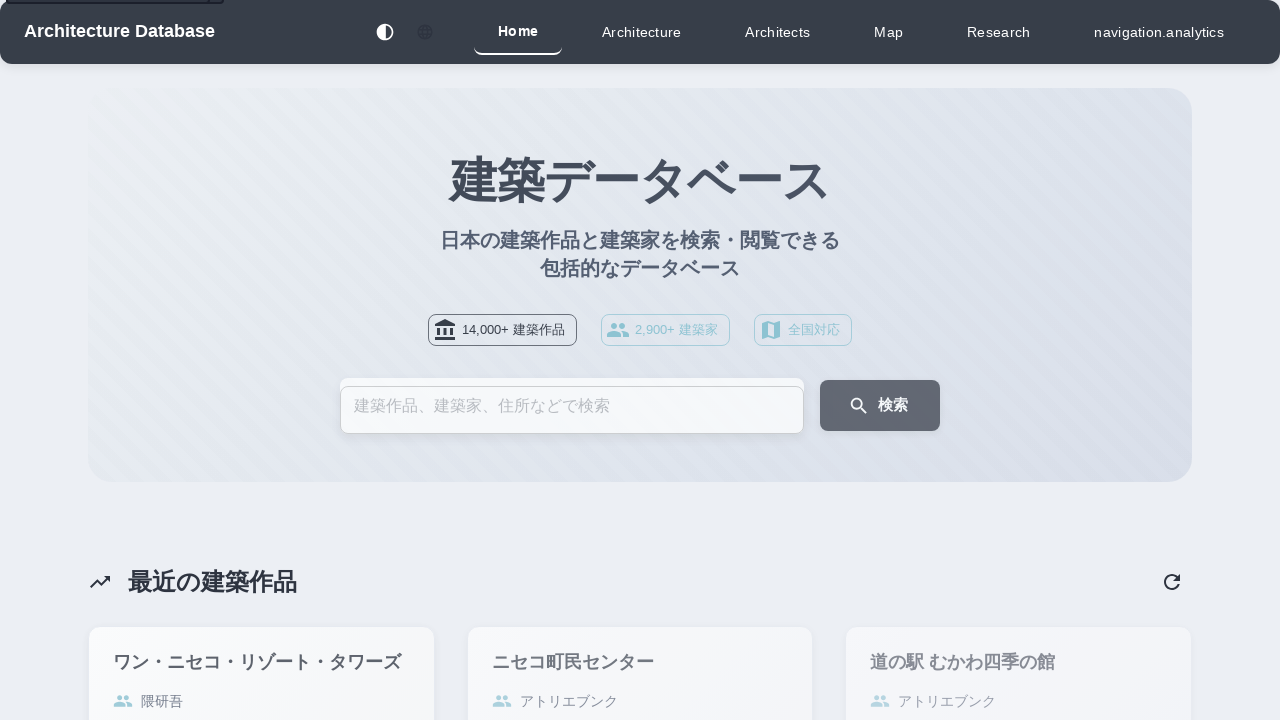

Waited 3 seconds for Core Web Vitals metrics to be captured
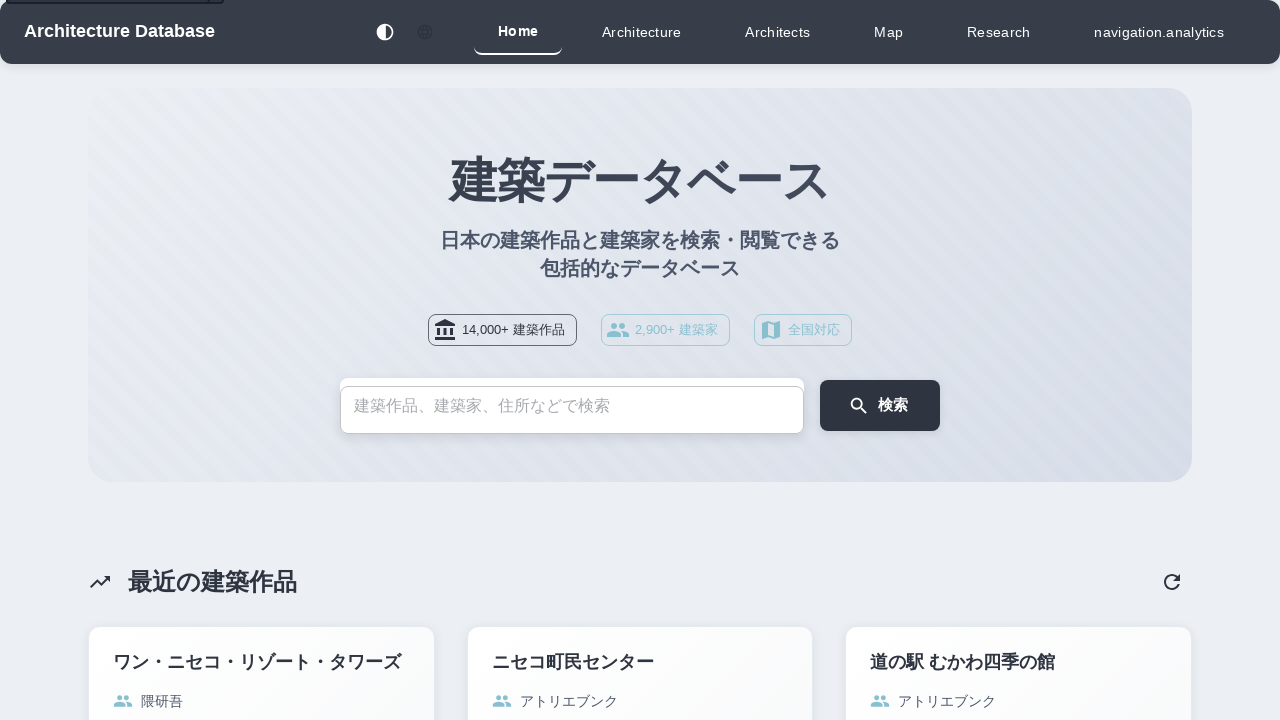

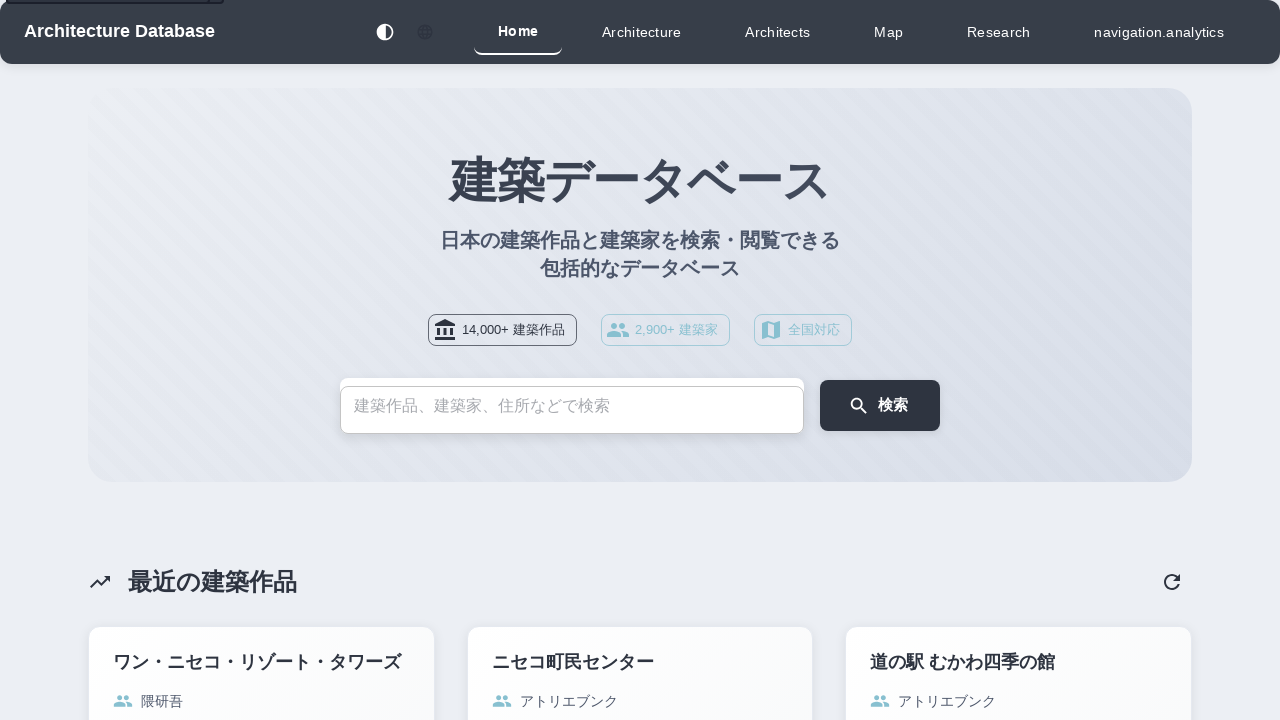